Tests that clicking Clear completed button removes completed items from the list

Starting URL: https://demo.playwright.dev/todomvc

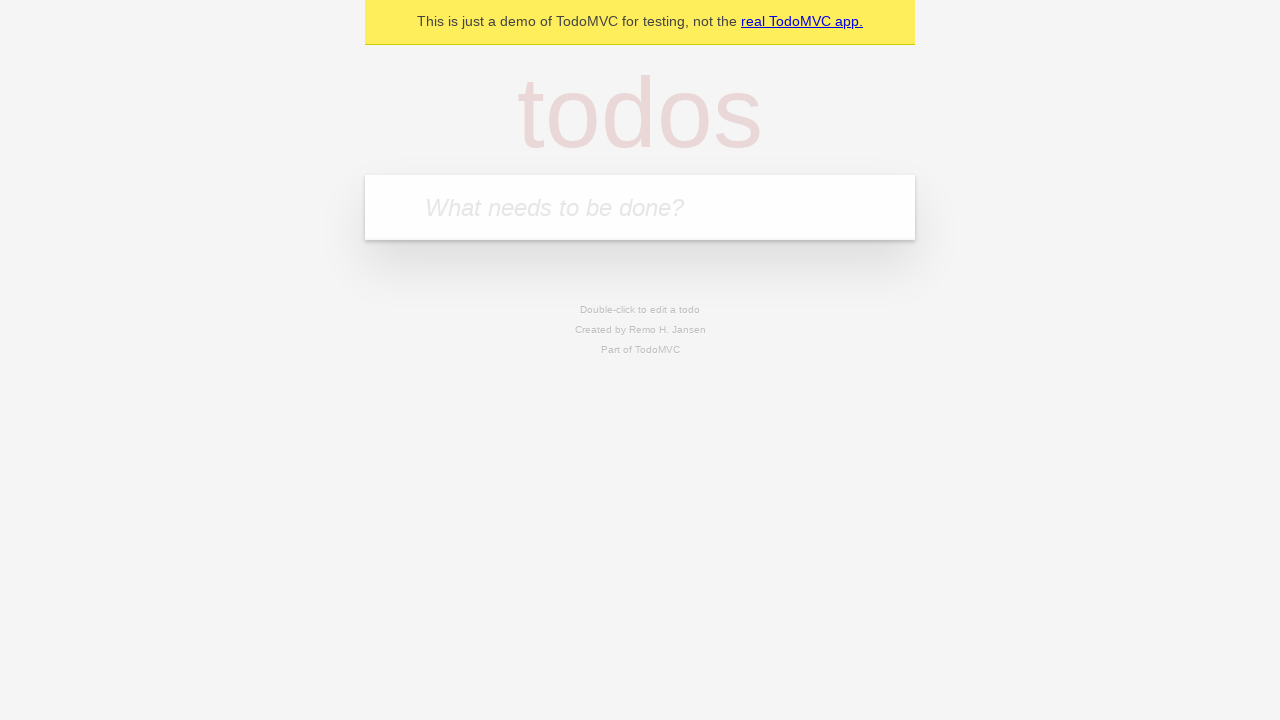

Filled todo input with 'buy some cheese' on internal:attr=[placeholder="What needs to be done?"i]
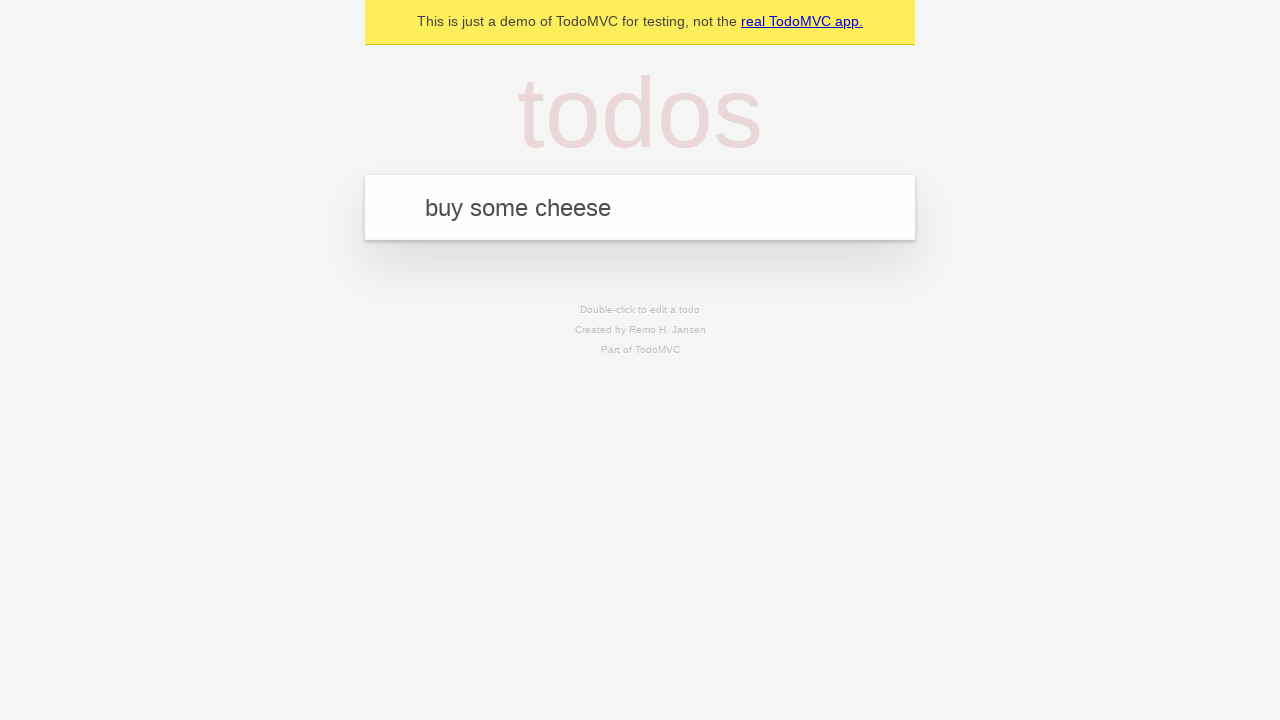

Pressed Enter to add todo 'buy some cheese' to the list on internal:attr=[placeholder="What needs to be done?"i]
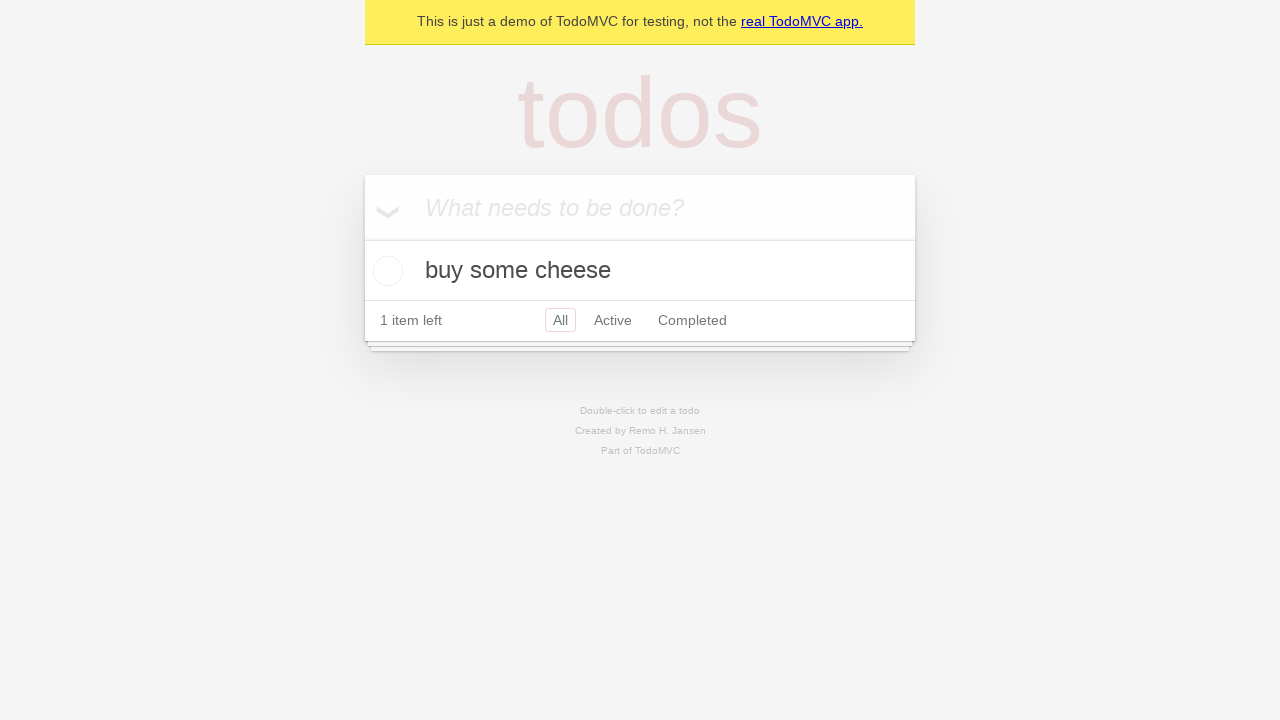

Filled todo input with 'feed the cat' on internal:attr=[placeholder="What needs to be done?"i]
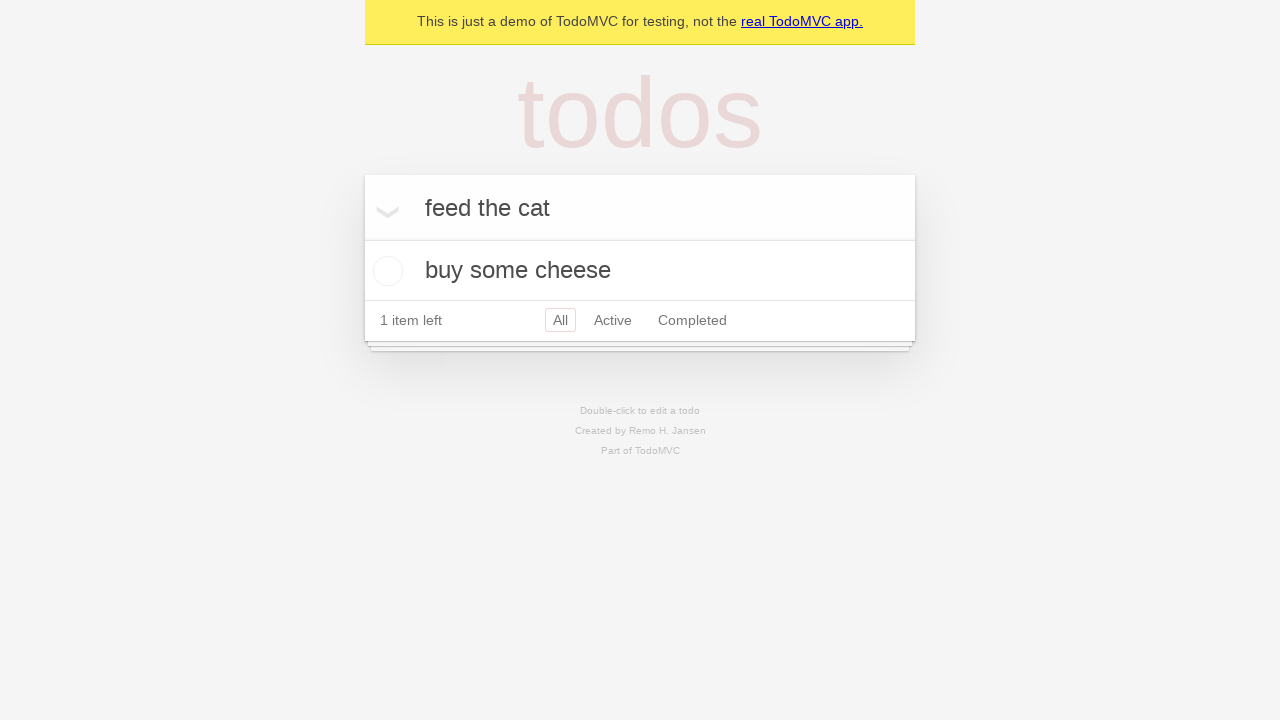

Pressed Enter to add todo 'feed the cat' to the list on internal:attr=[placeholder="What needs to be done?"i]
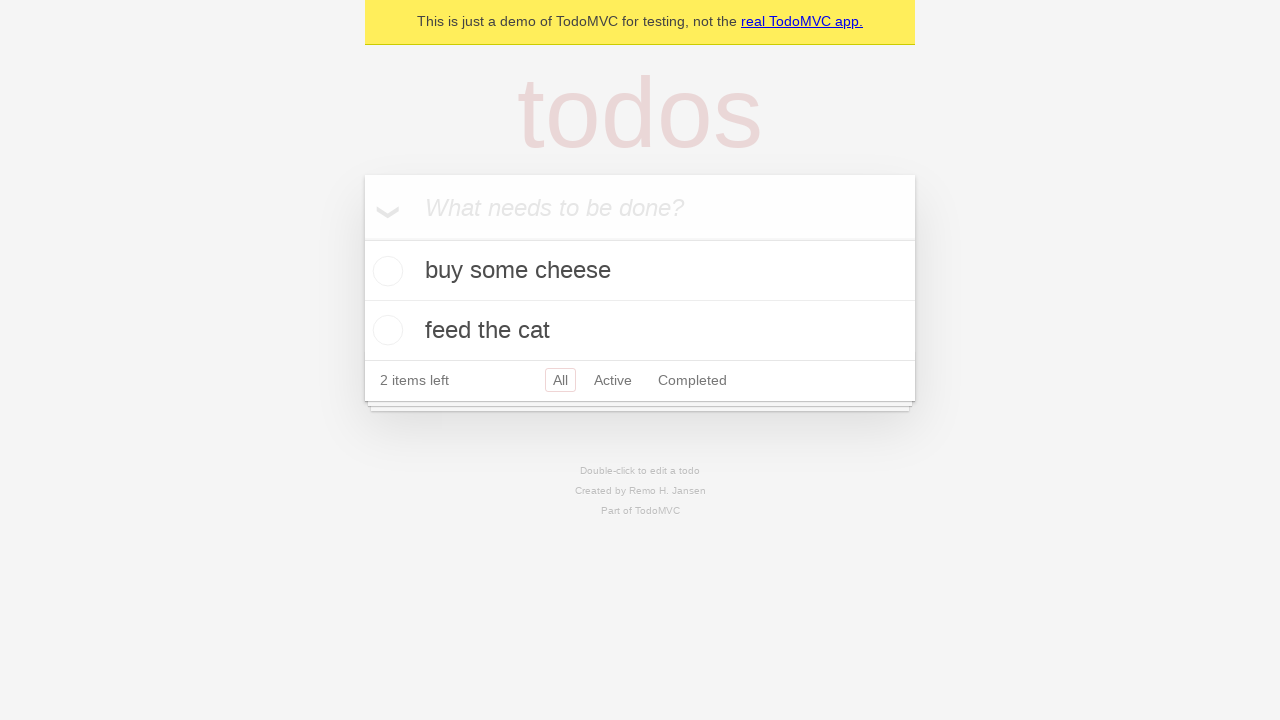

Filled todo input with 'book a doctors appointment' on internal:attr=[placeholder="What needs to be done?"i]
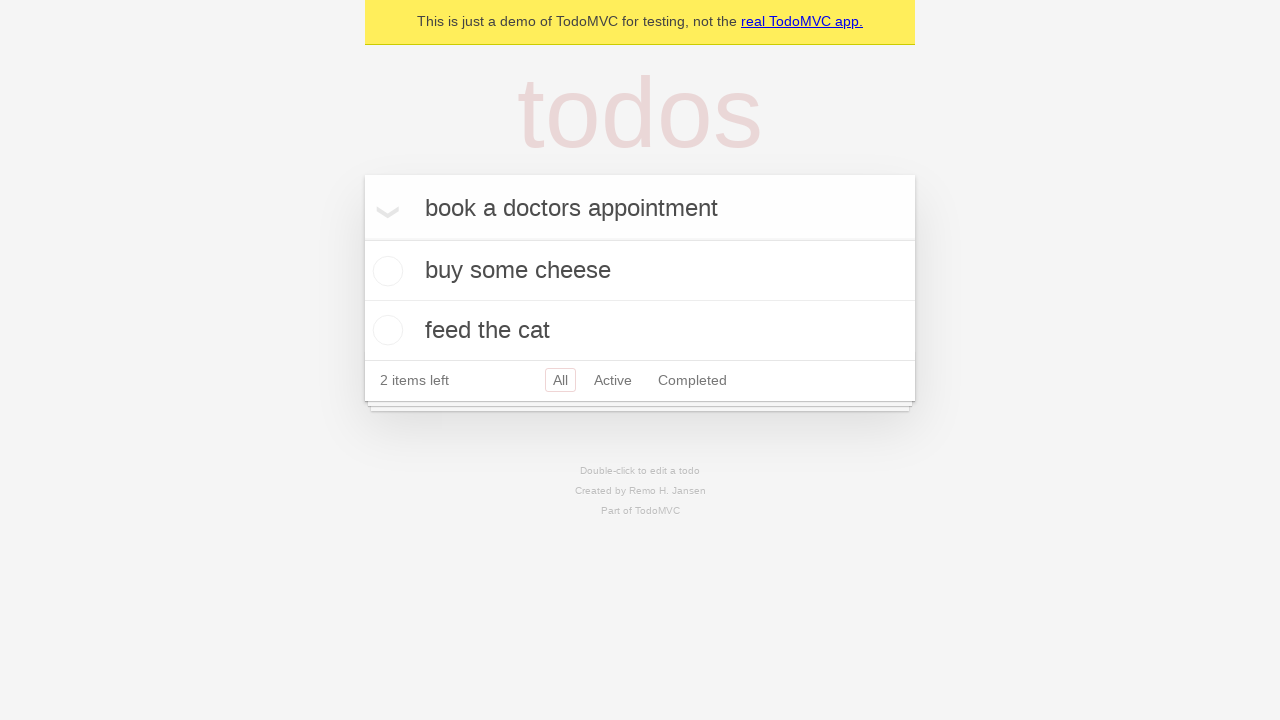

Pressed Enter to add todo 'book a doctors appointment' to the list on internal:attr=[placeholder="What needs to be done?"i]
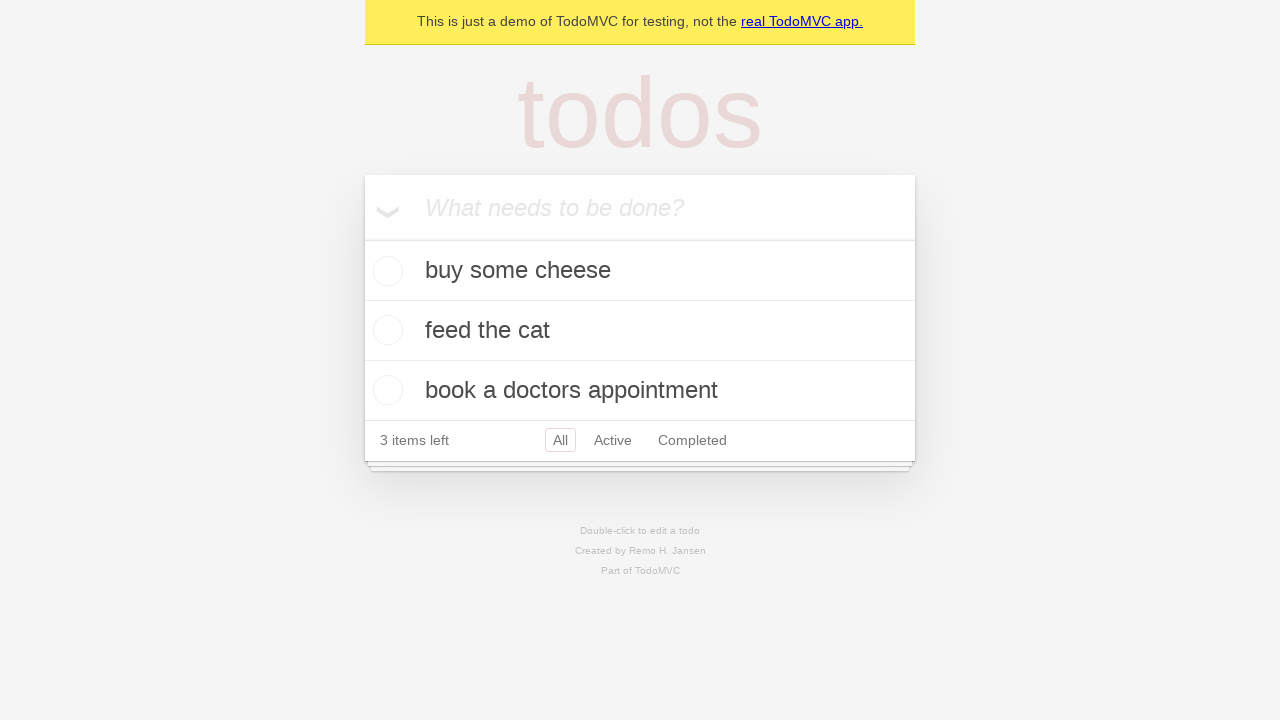

Checked the second todo item (feed the cat) at (385, 330) on internal:testid=[data-testid="todo-item"s] >> nth=1 >> internal:role=checkbox
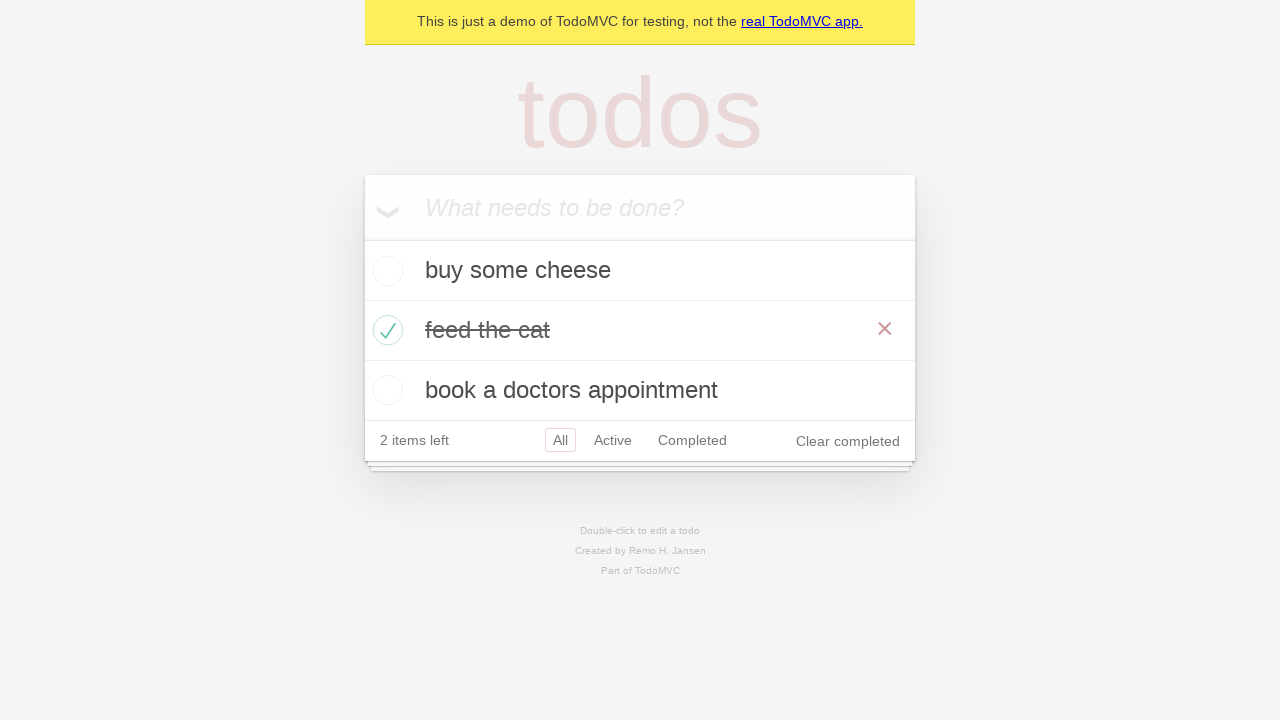

Clicked 'Clear completed' button to remove completed items at (848, 441) on internal:role=button[name="Clear completed"i]
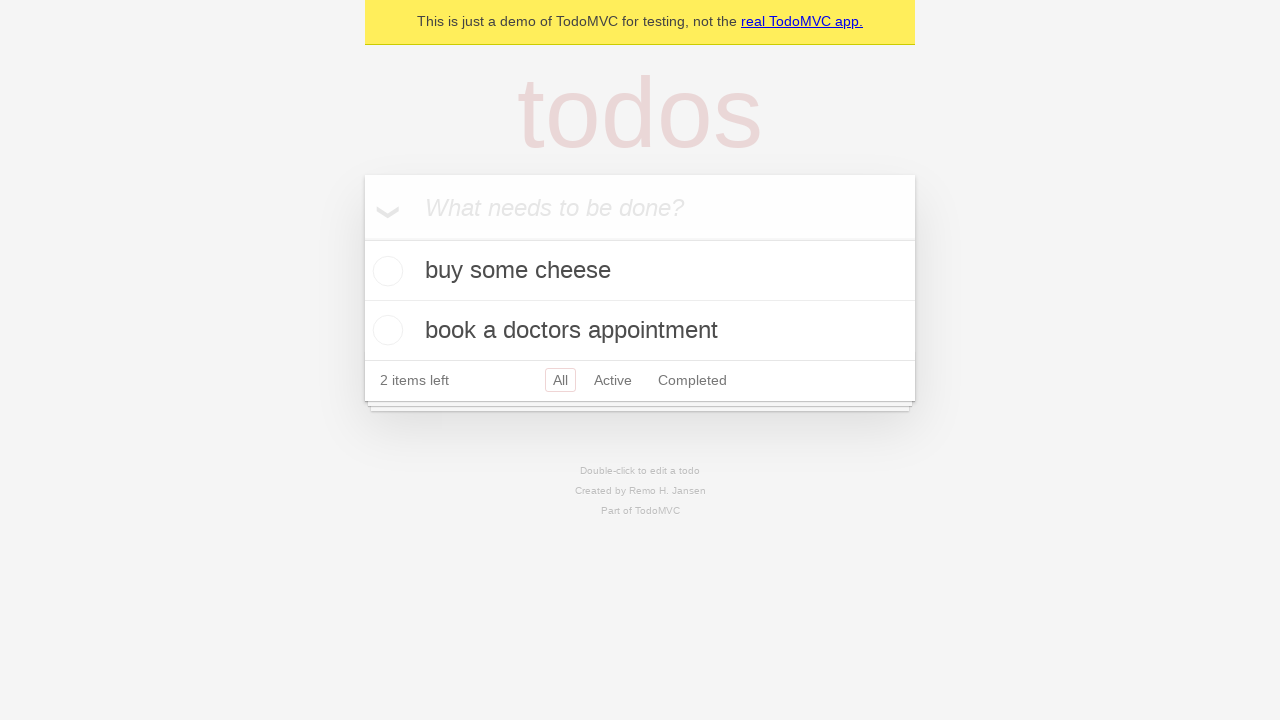

Todo list updated after clearing completed items
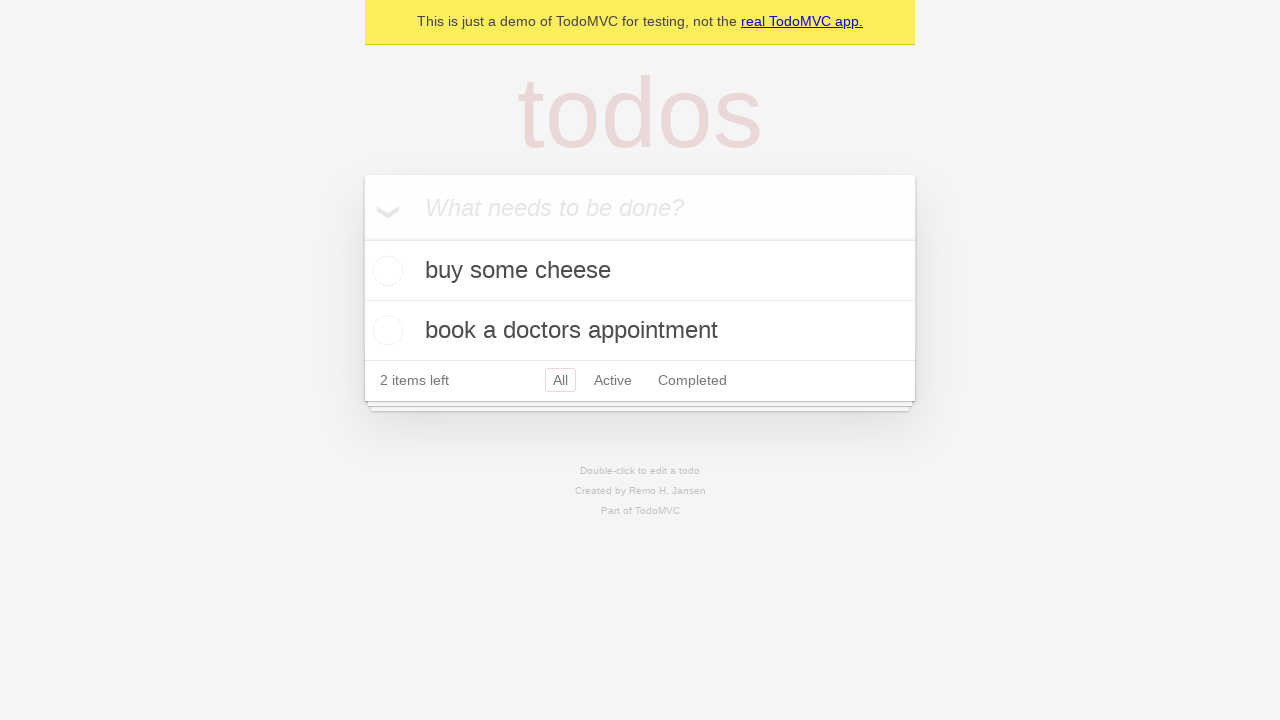

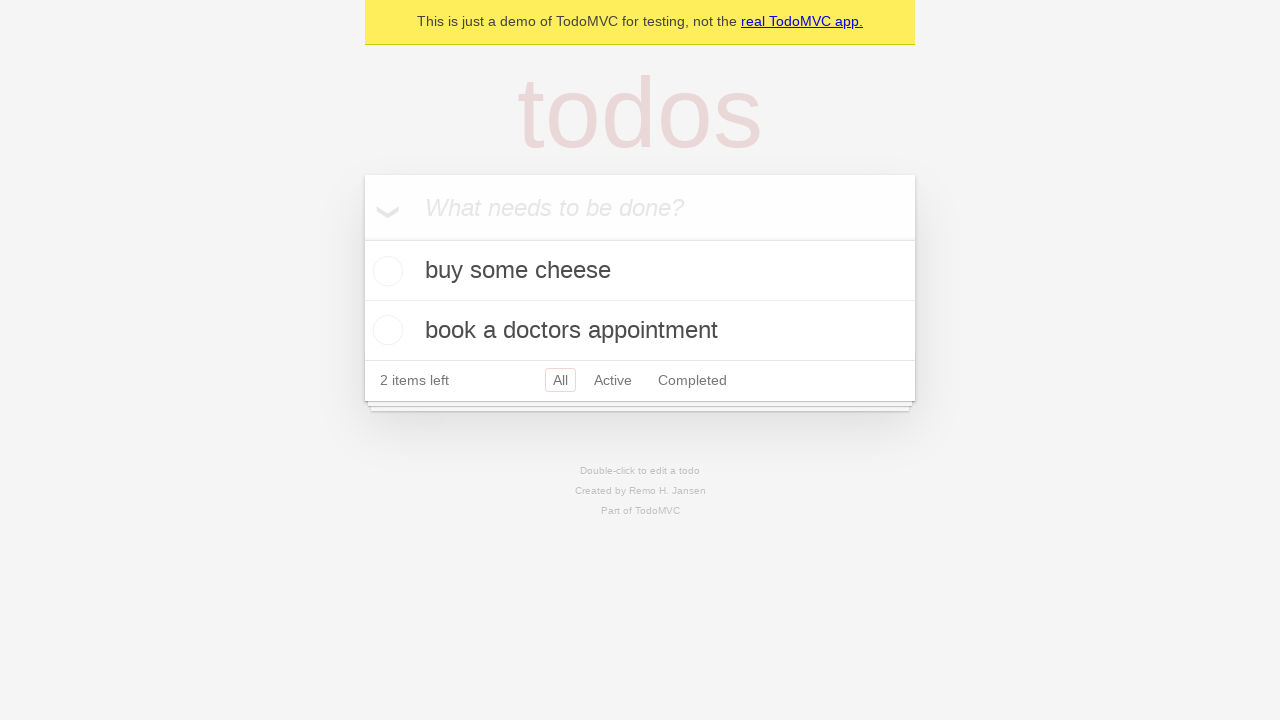